Tests Angular Material checkbox and radio button components by selecting and deselecting checkboxes to verify their toggle functionality

Starting URL: https://material.angular.io/components/radio/examples

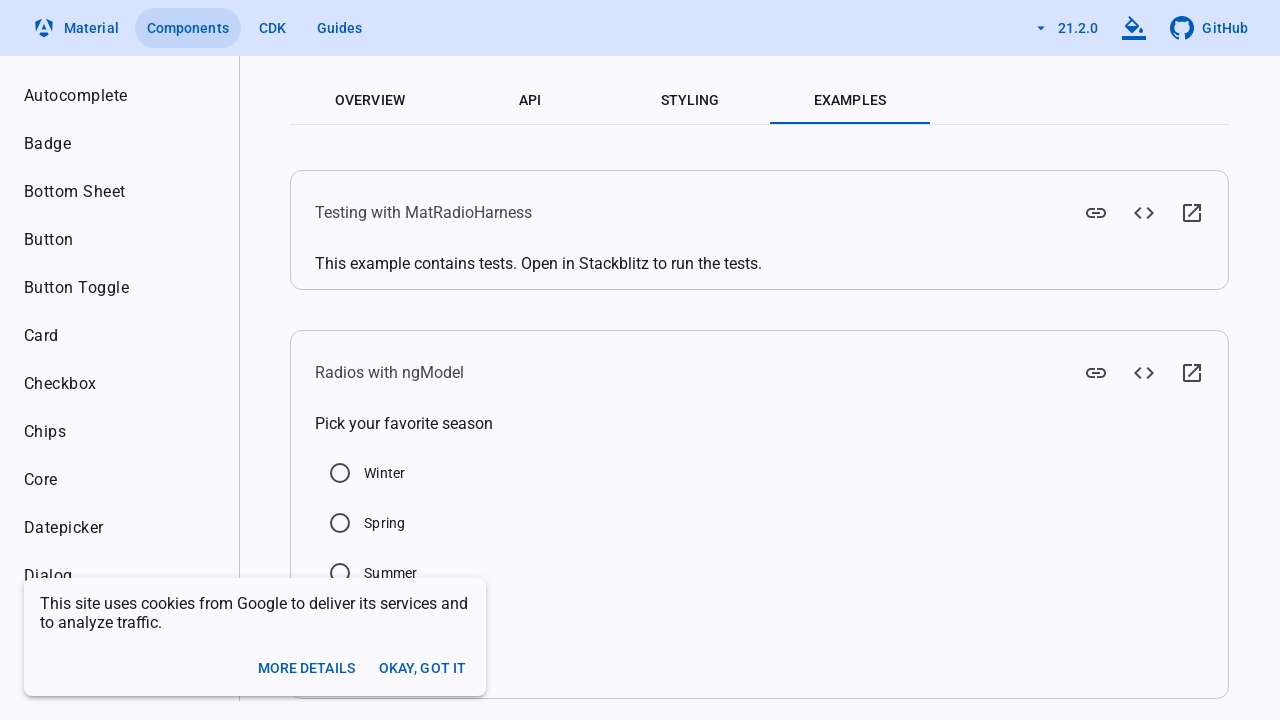

Navigated to Angular Material checkbox examples page
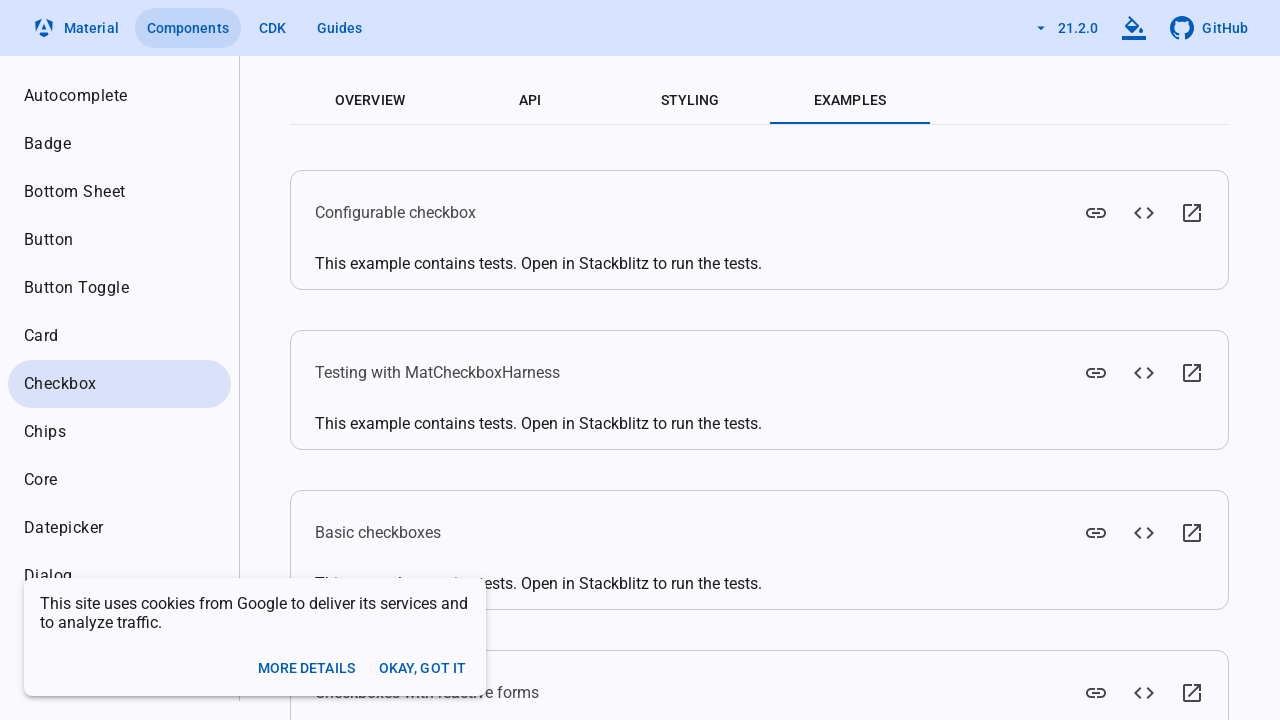

Clicked first checkbox to select it at (480, 348) on input#mat-mdc-checkbox-1-input
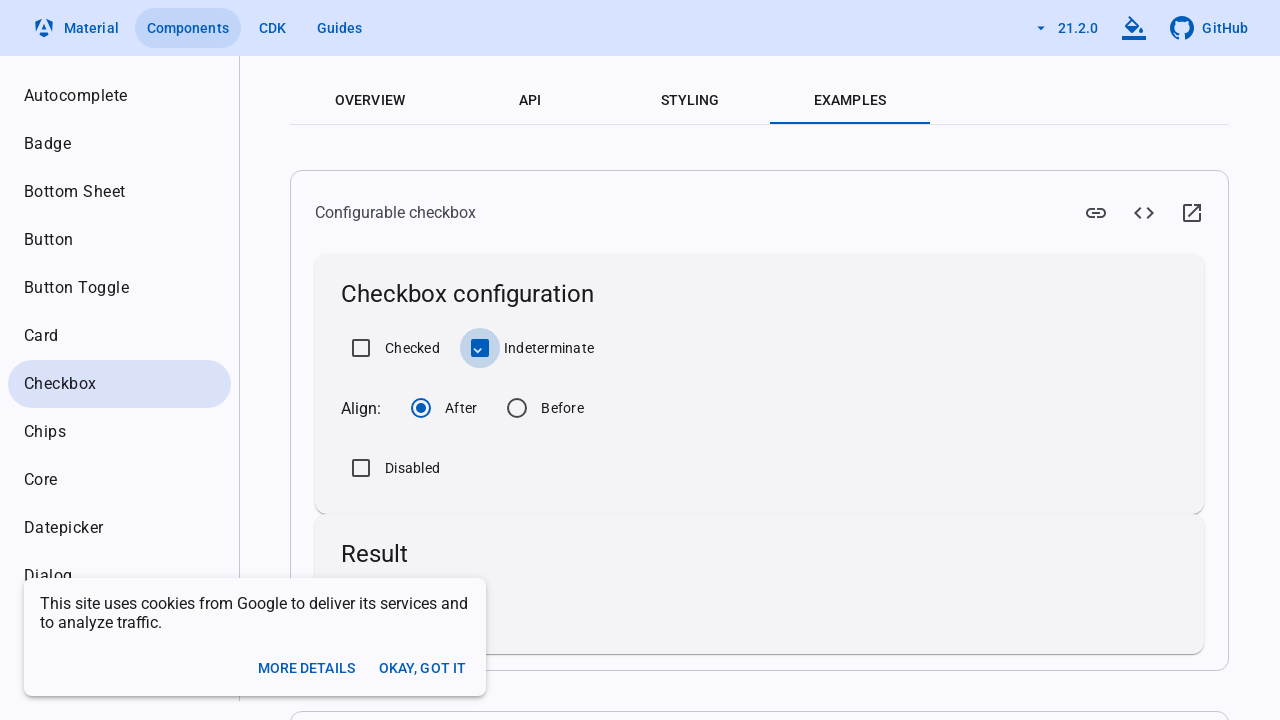

Clicked second checkbox to select it at (361, 468) on input#mat-mdc-checkbox-2-input
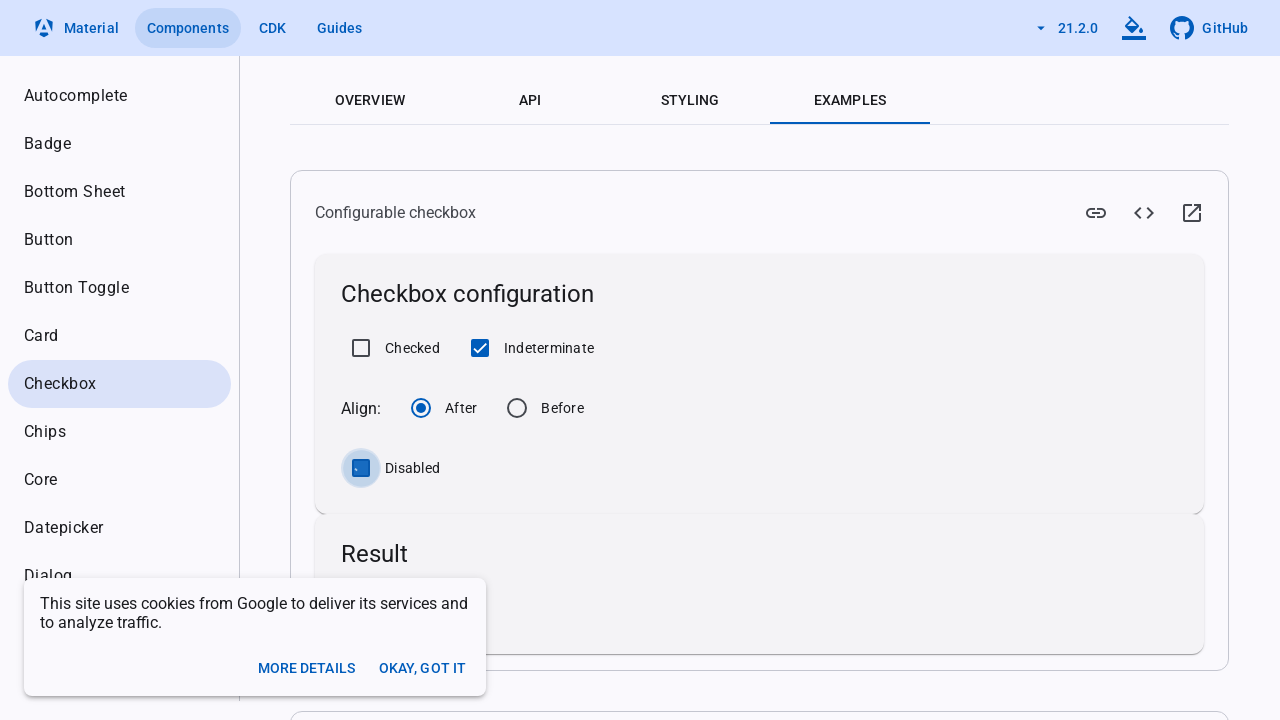

Verified first checkbox is selected
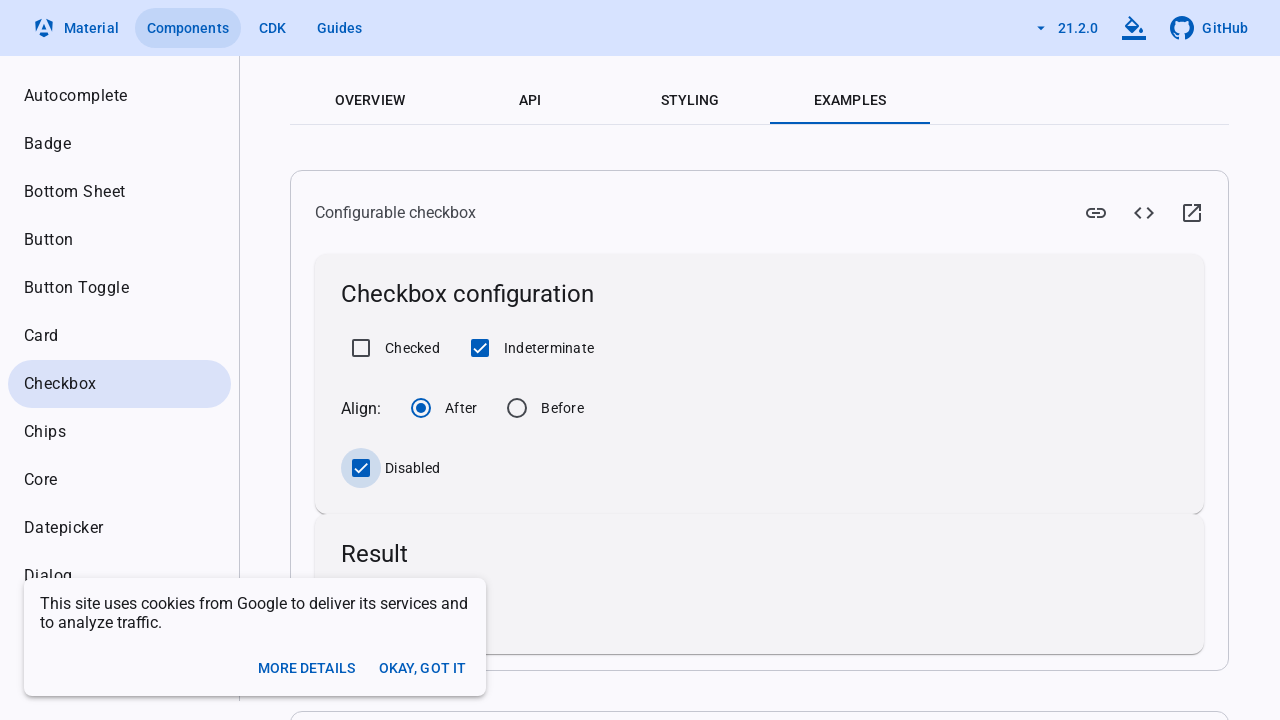

Verified second checkbox is selected
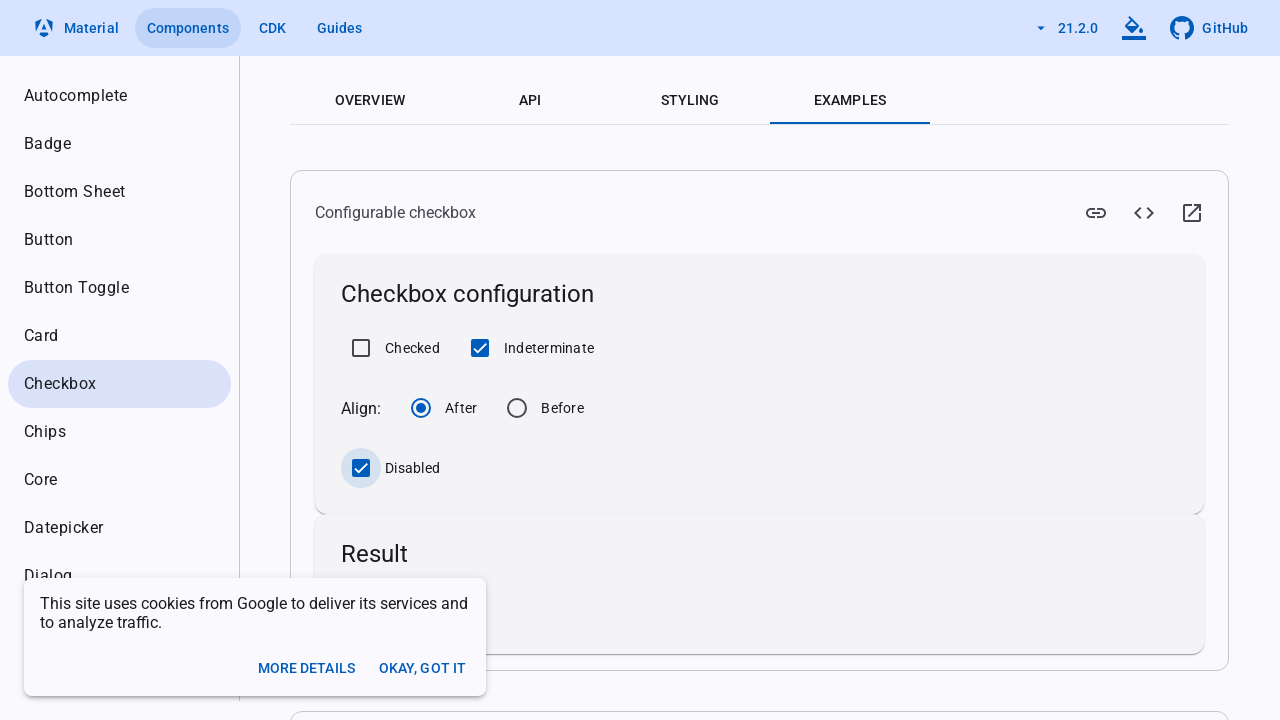

Clicked first checkbox to deselect it at (480, 348) on input#mat-mdc-checkbox-1-input
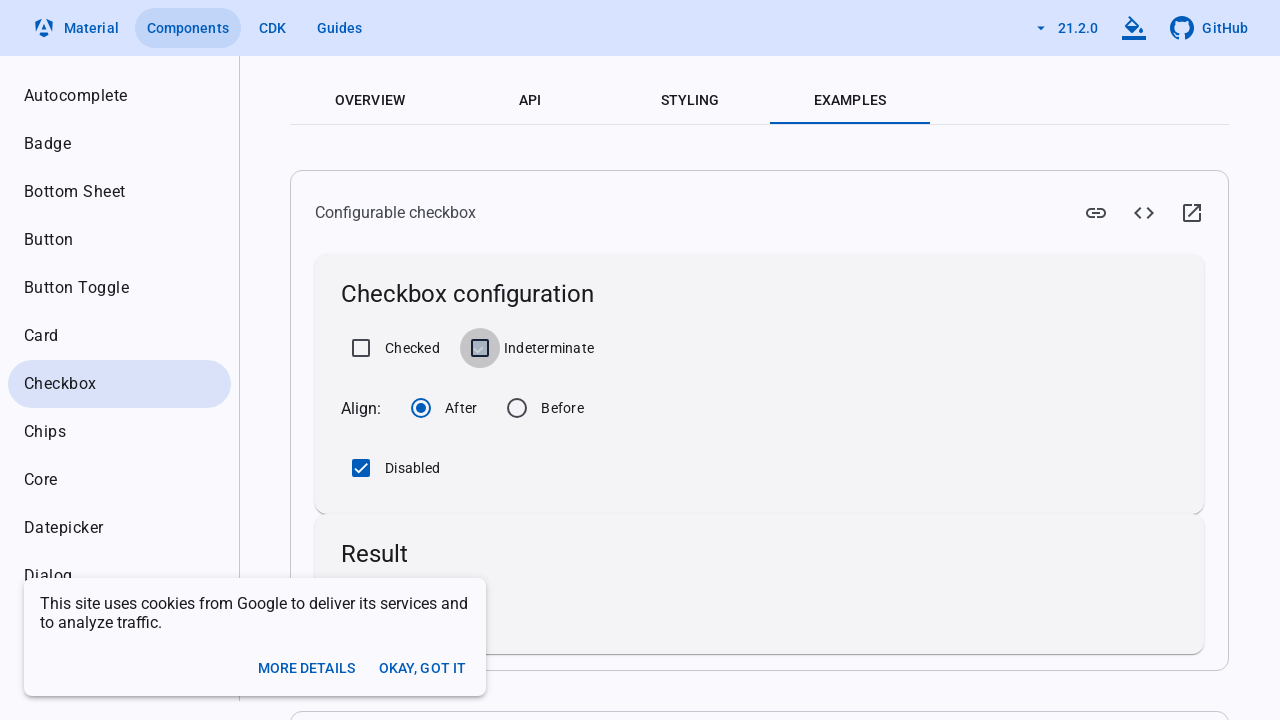

Clicked second checkbox to deselect it at (361, 468) on input#mat-mdc-checkbox-2-input
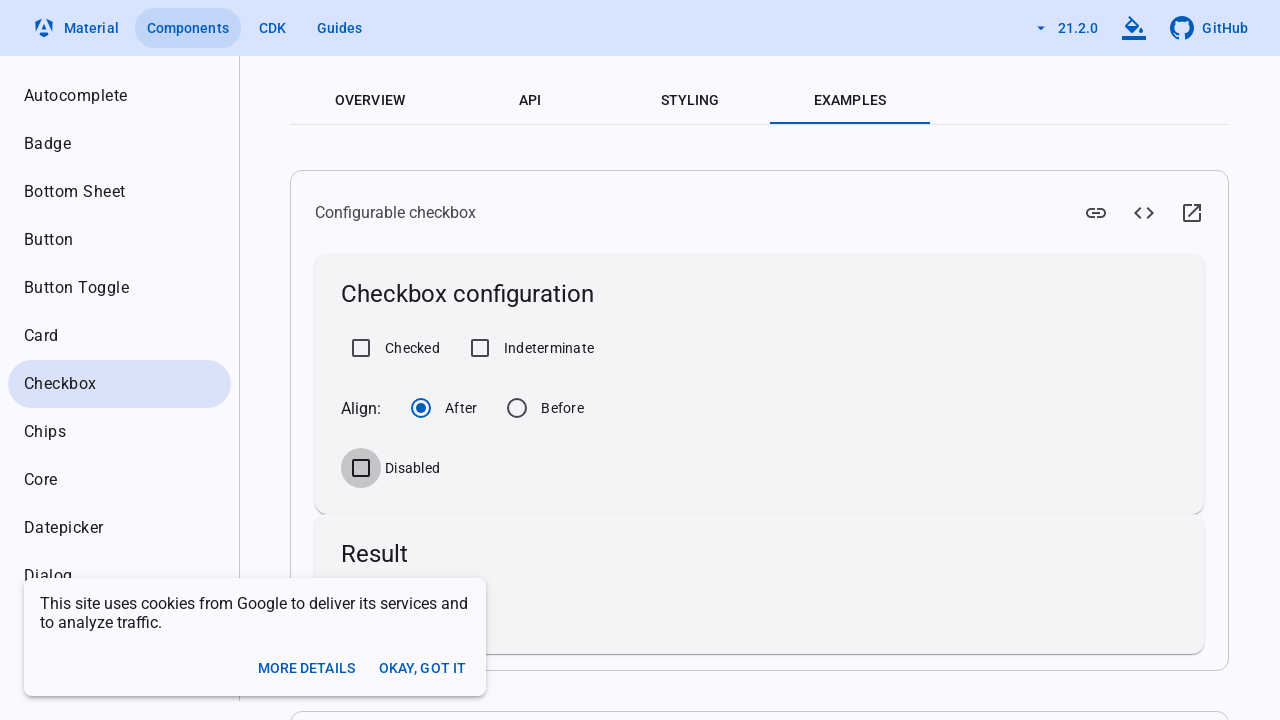

Verified first checkbox is deselected
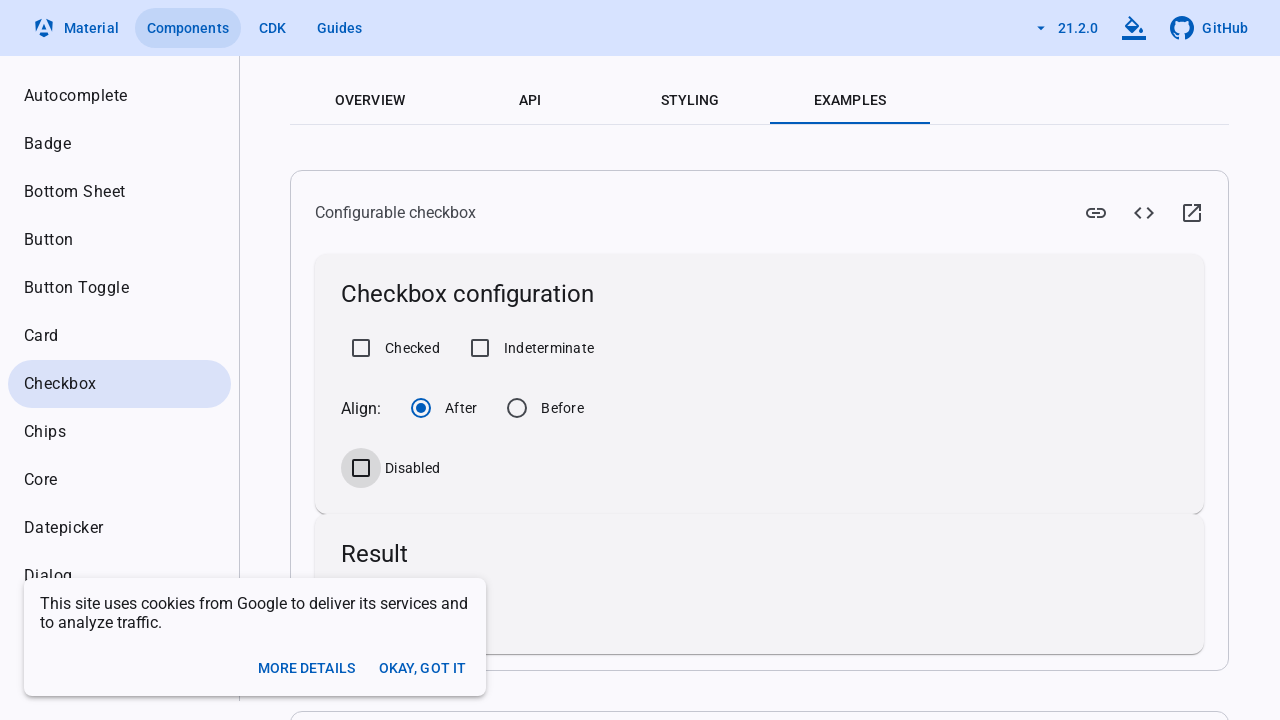

Verified second checkbox is deselected
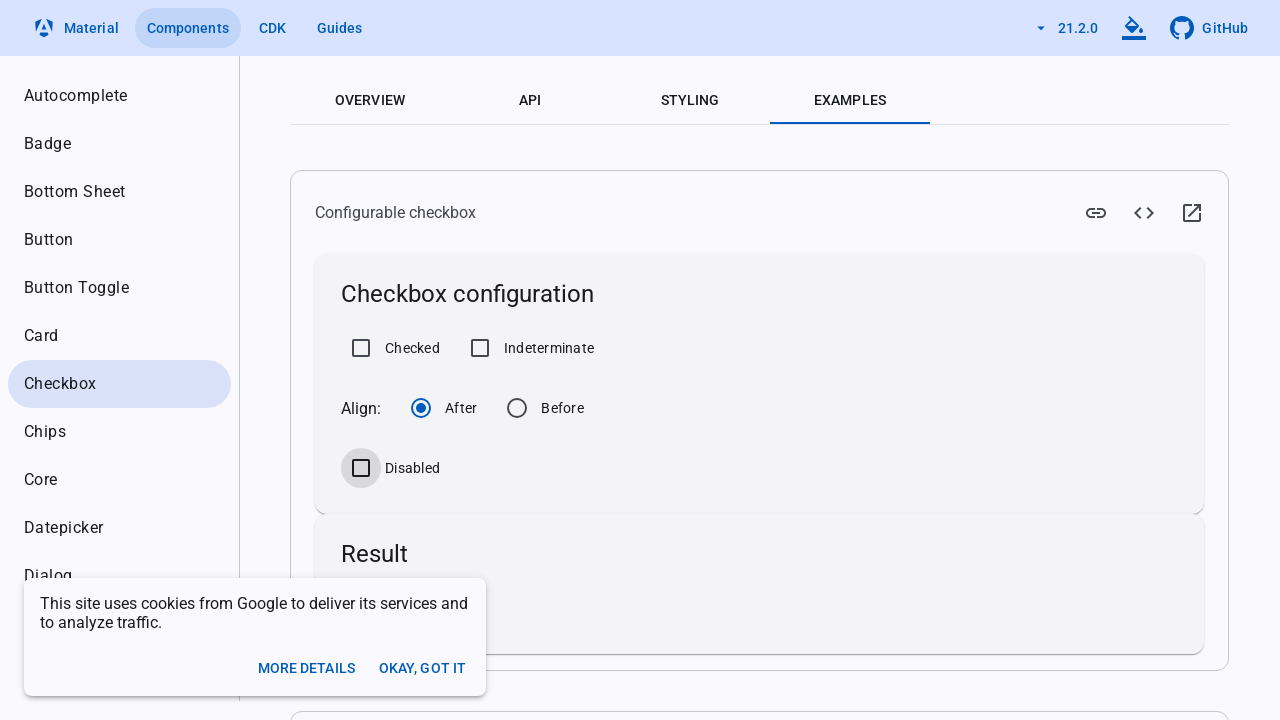

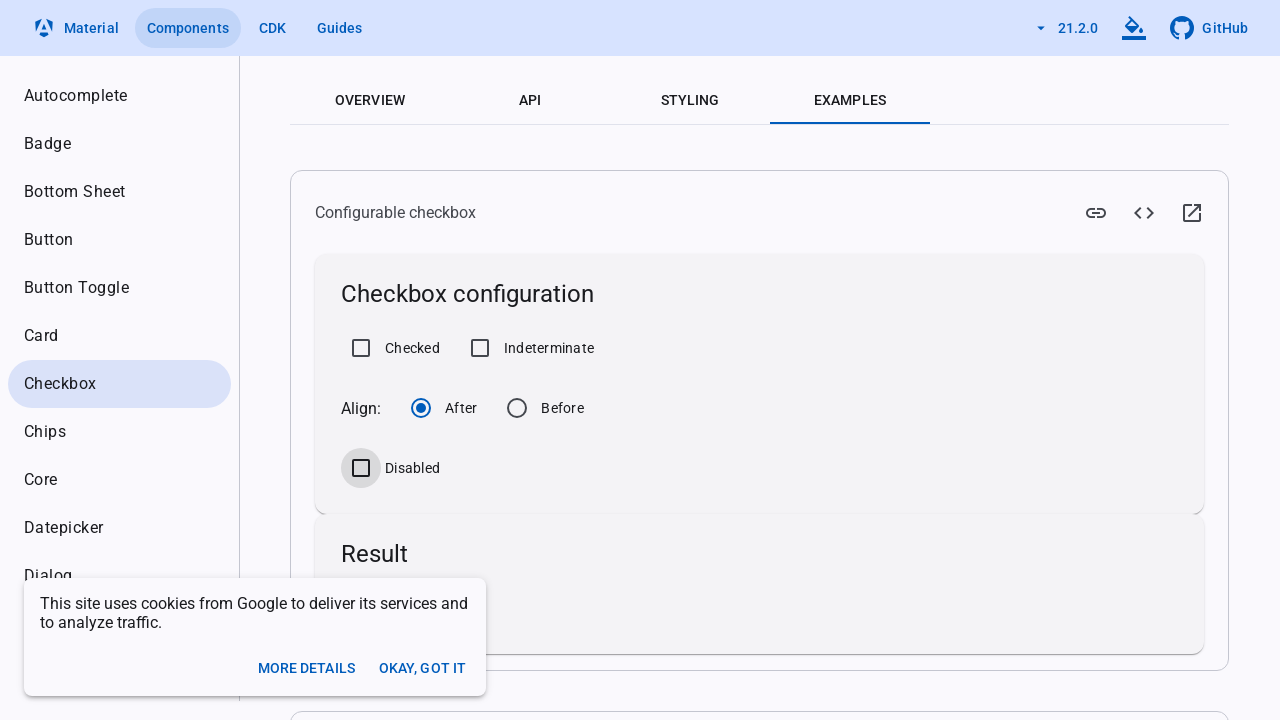